Tests drag and drop functionality by dragging an element from source to target location

Starting URL: https://selenium08.blogspot.com/2020/01/drag-drop.html

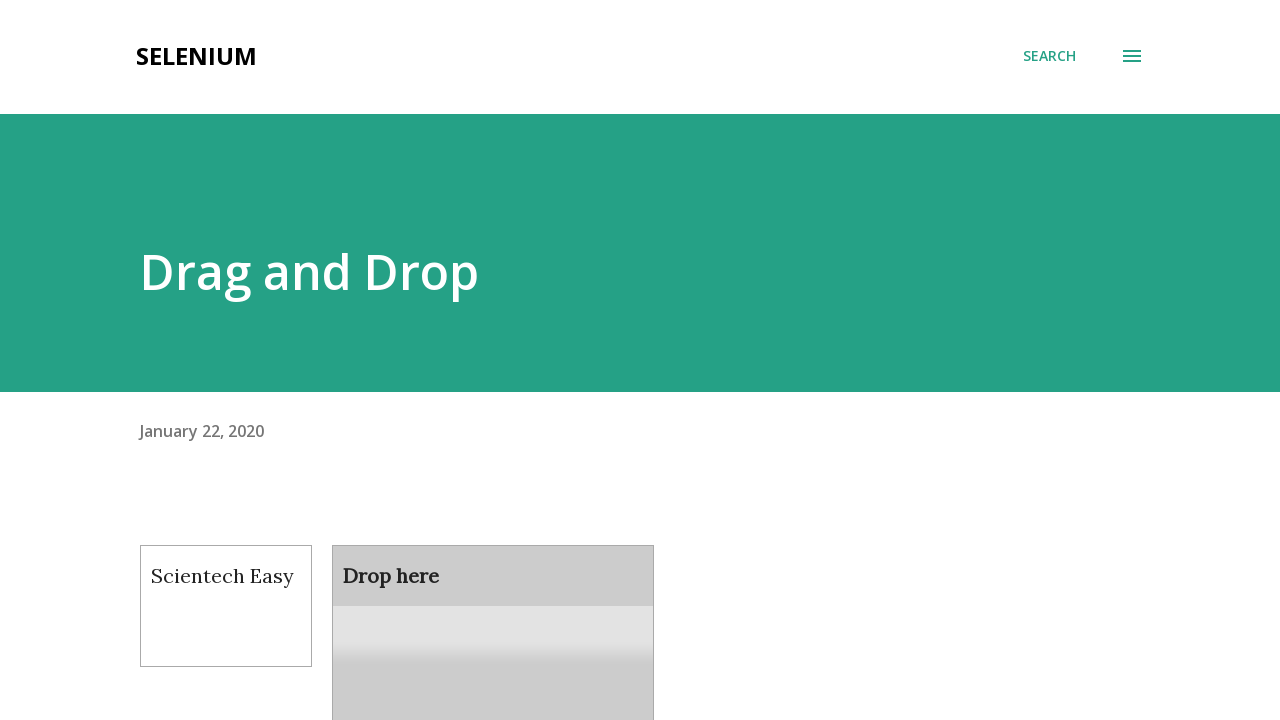

Navigated to drag and drop test page
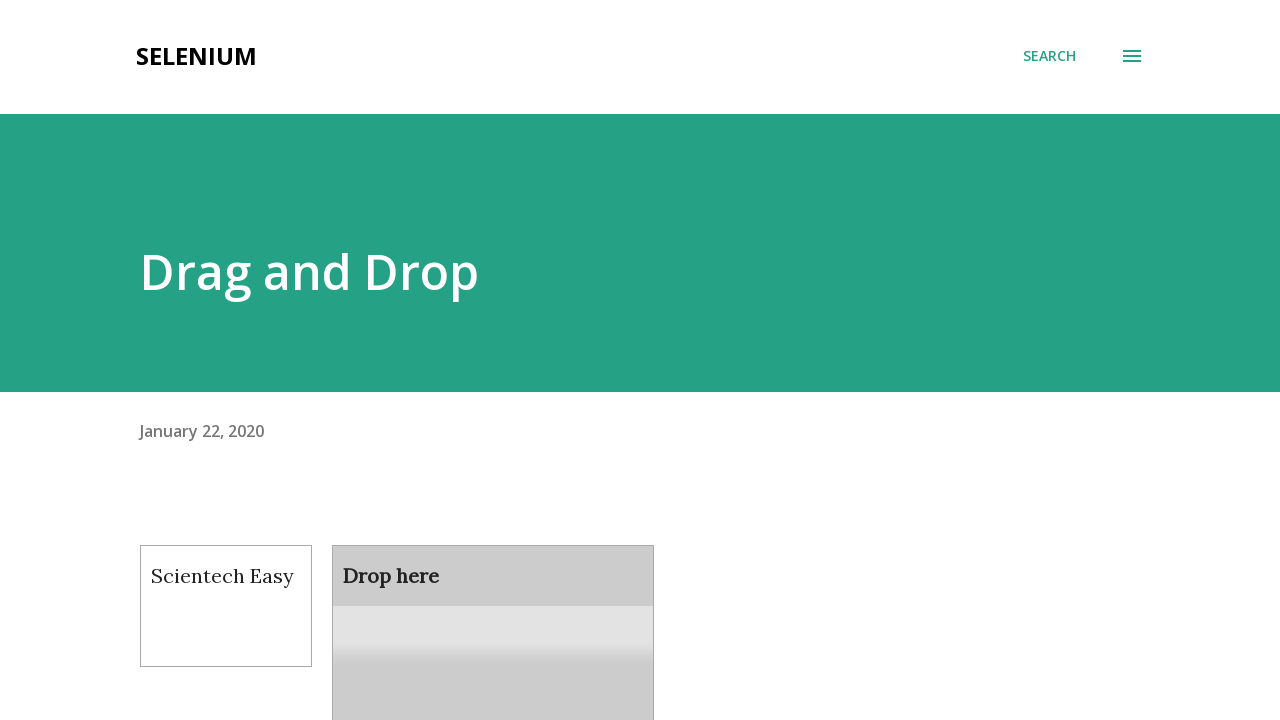

Located draggable element with id 'draggable'
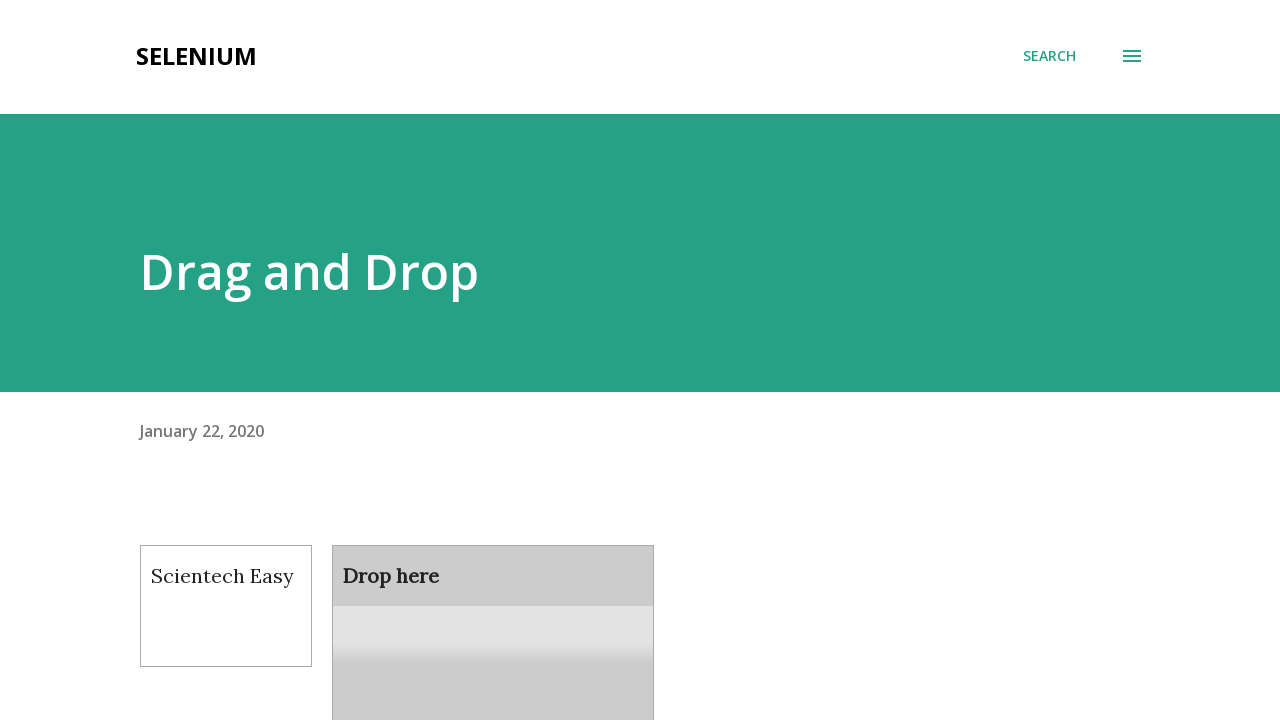

Located droppable element with id 'droppable'
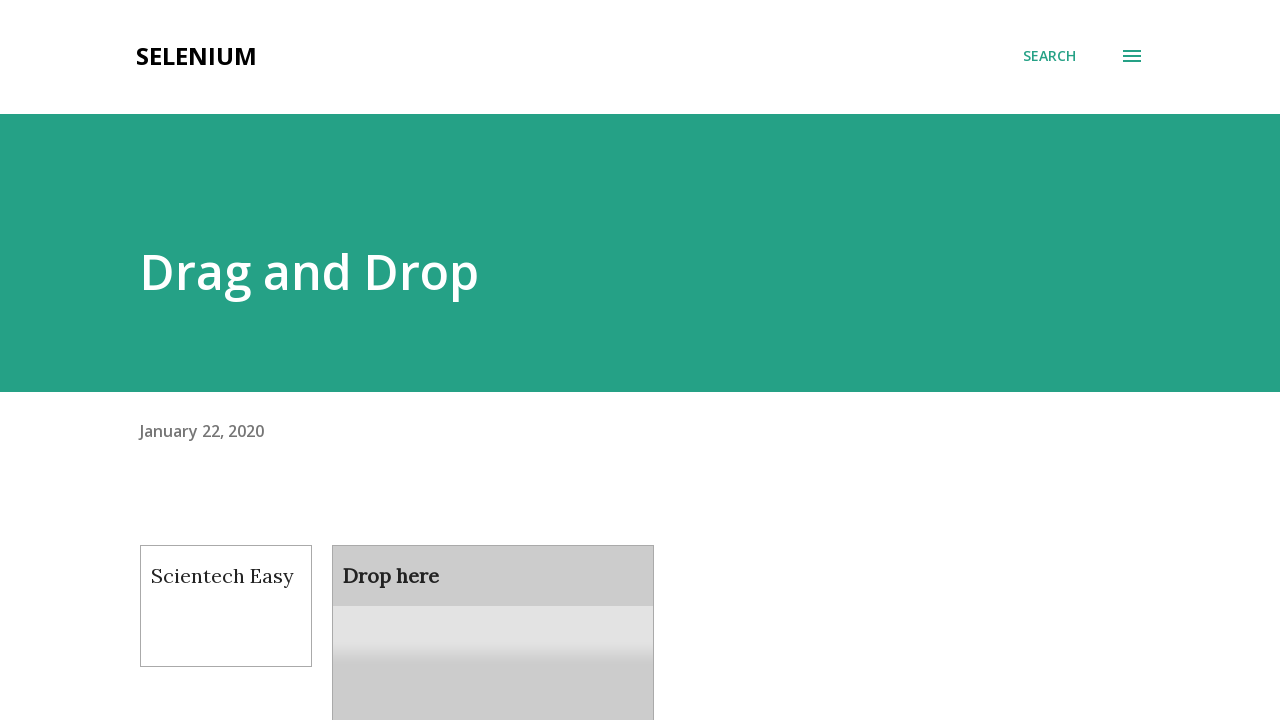

Dragged element from source to target location at (493, 609)
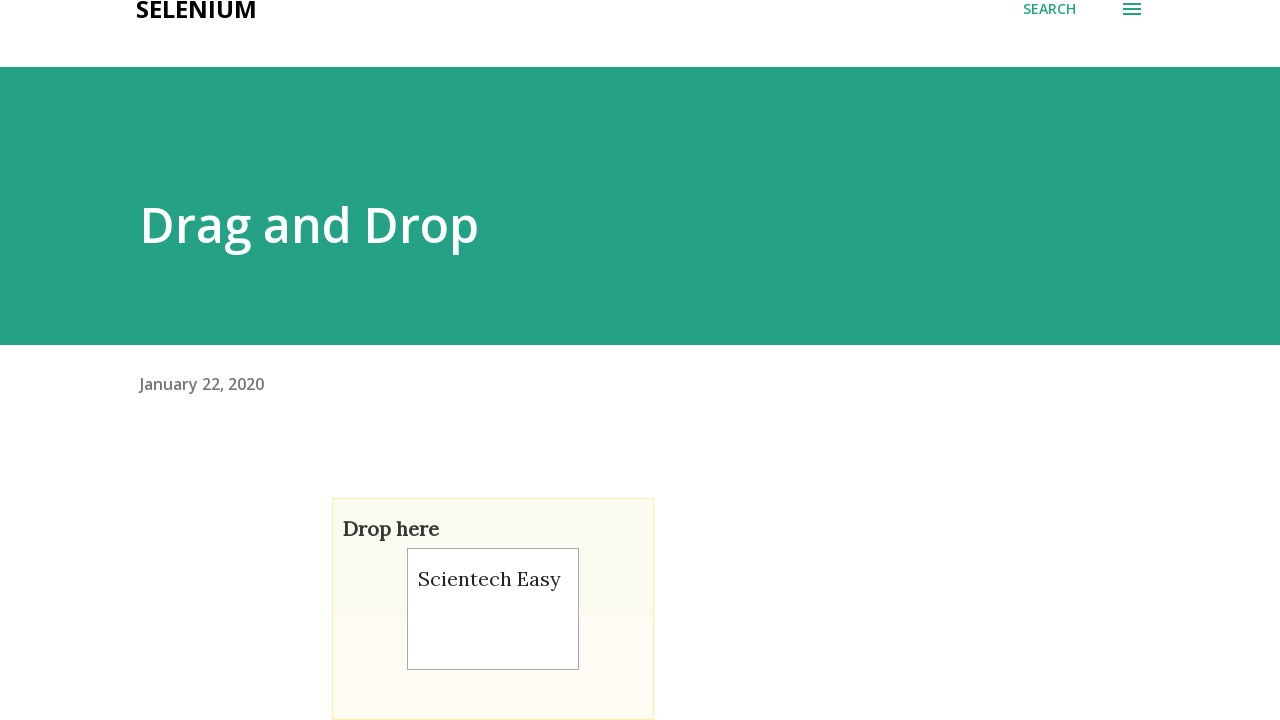

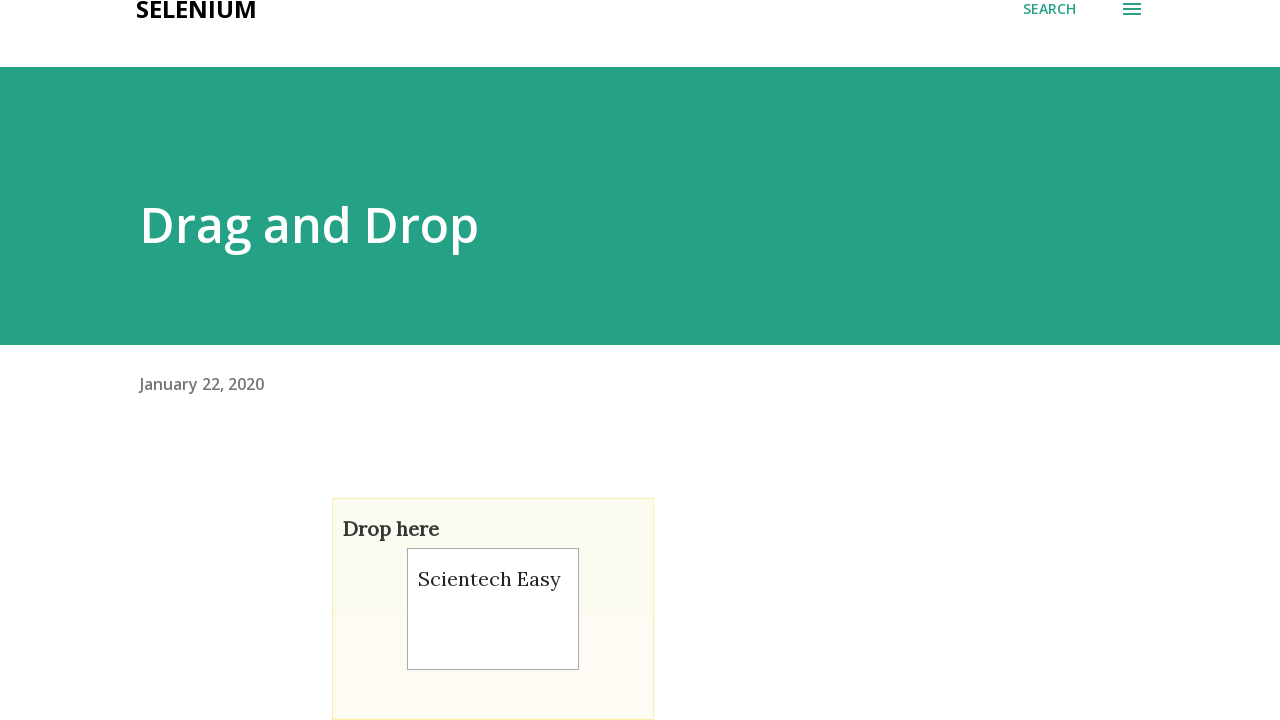